Tests the Play Again button click functionality which navigates to the New Game page and verifies player name input components are present

Starting URL: https://cs455-assignment-1.github.io/StackNServe/

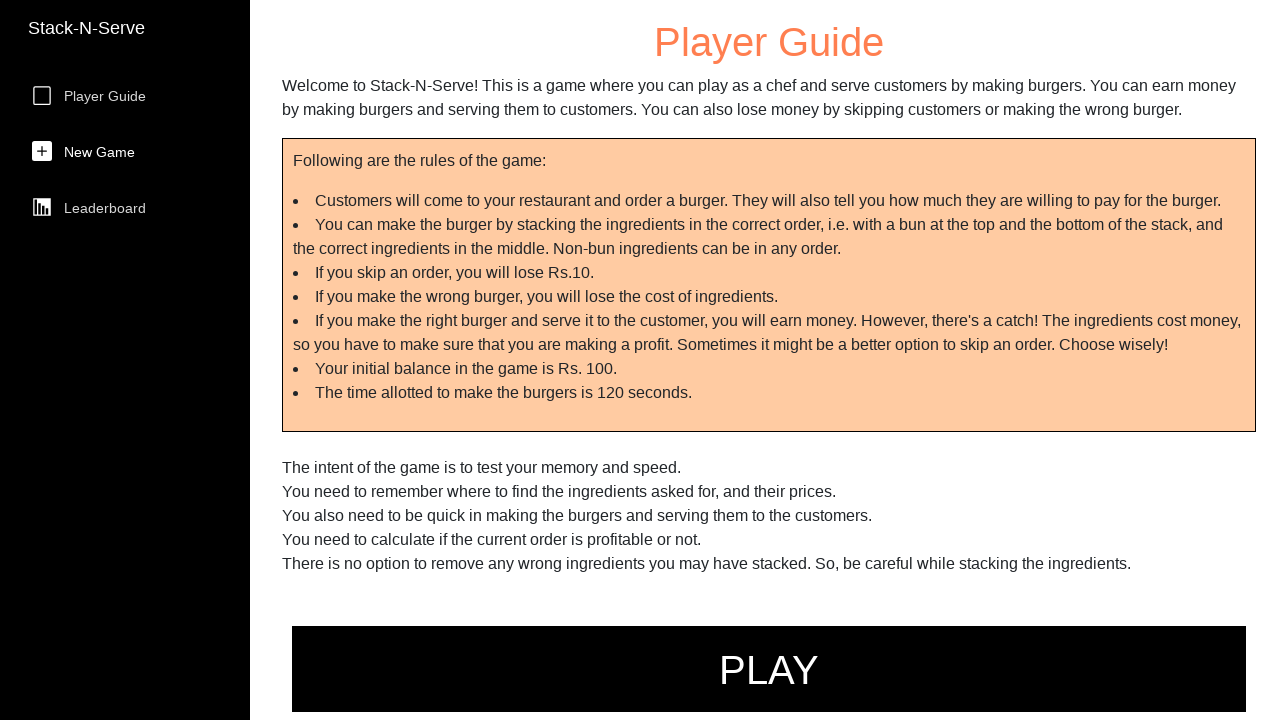

Play Again button became visible
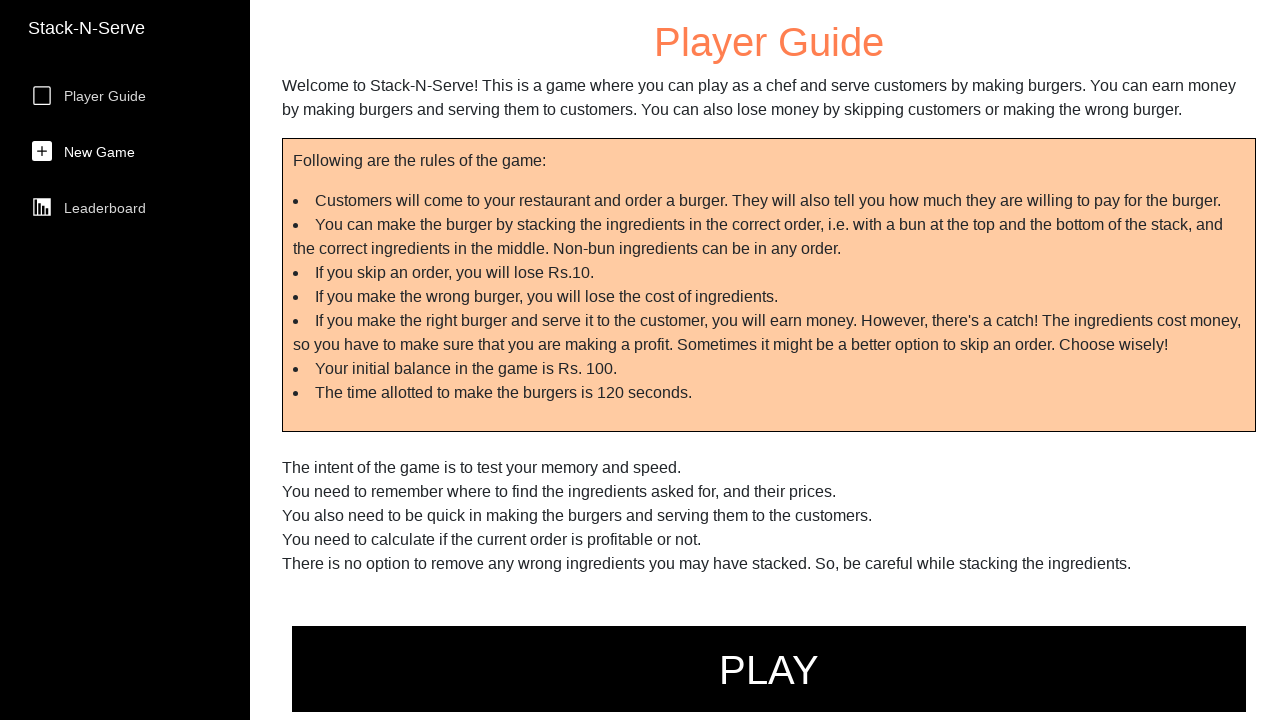

Clicked Play Again button at (769, 669) on .Play_Again
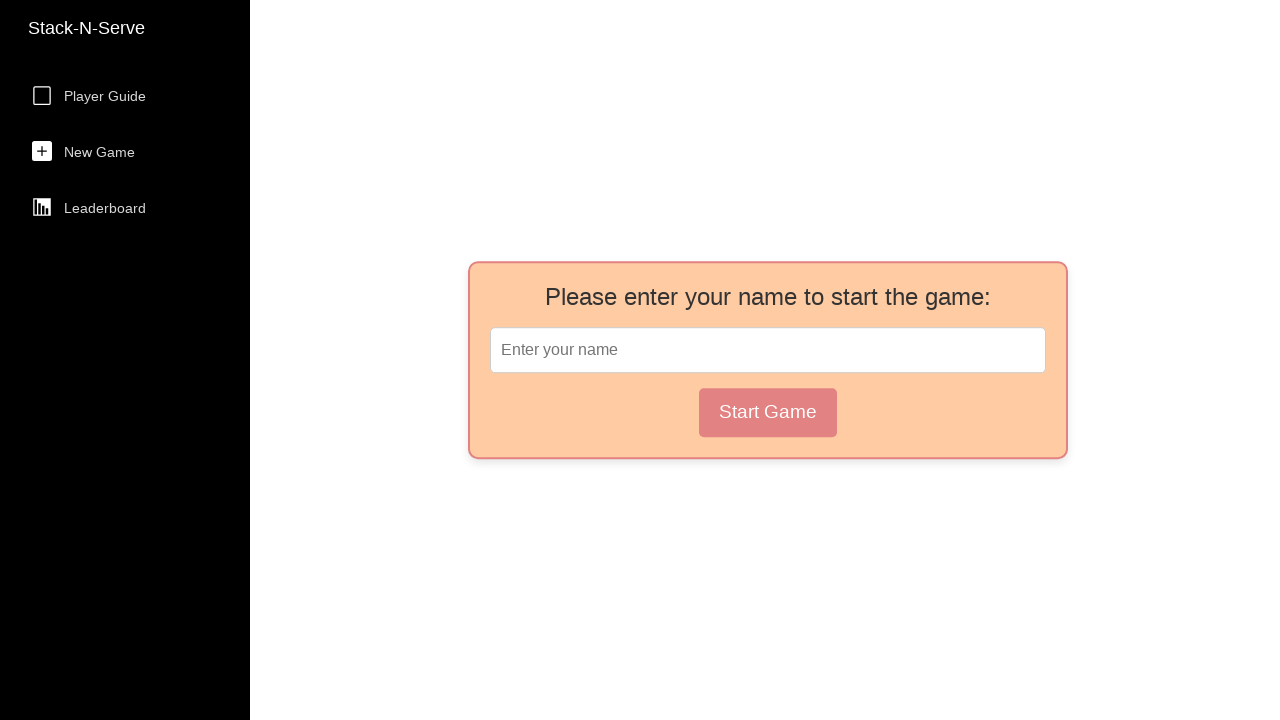

Navigated to New Game page
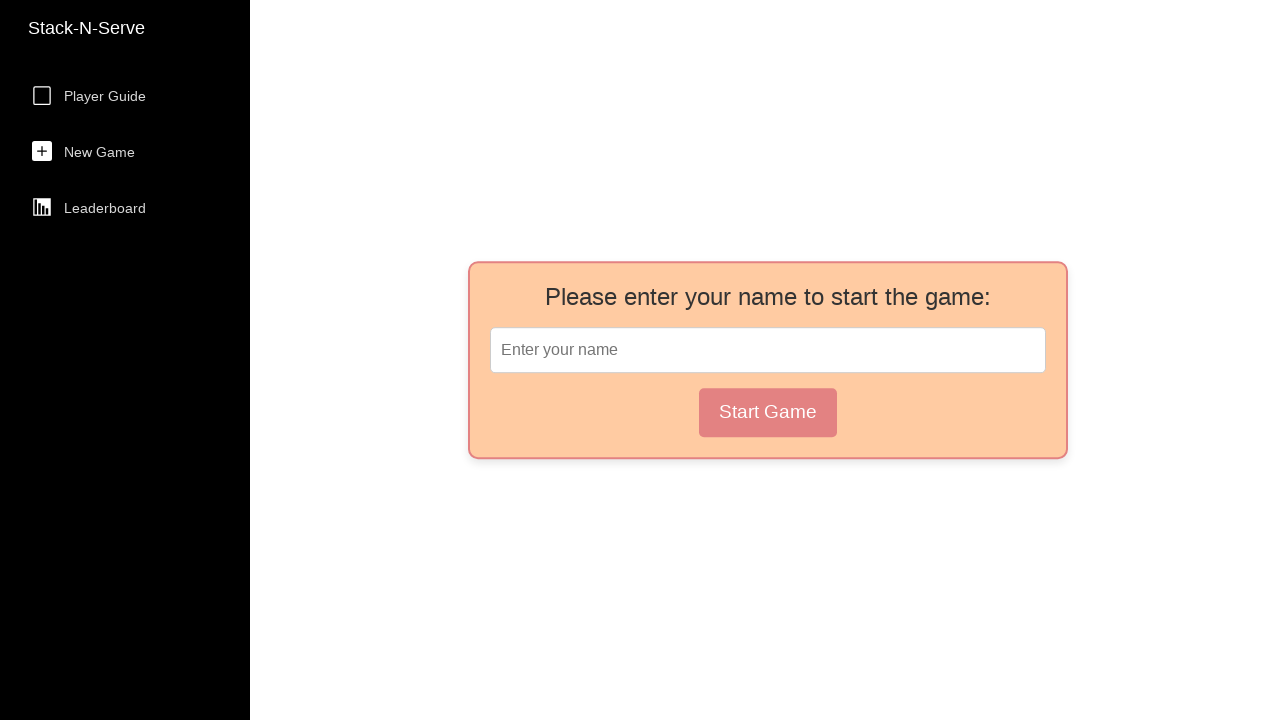

Player Name Input component is present
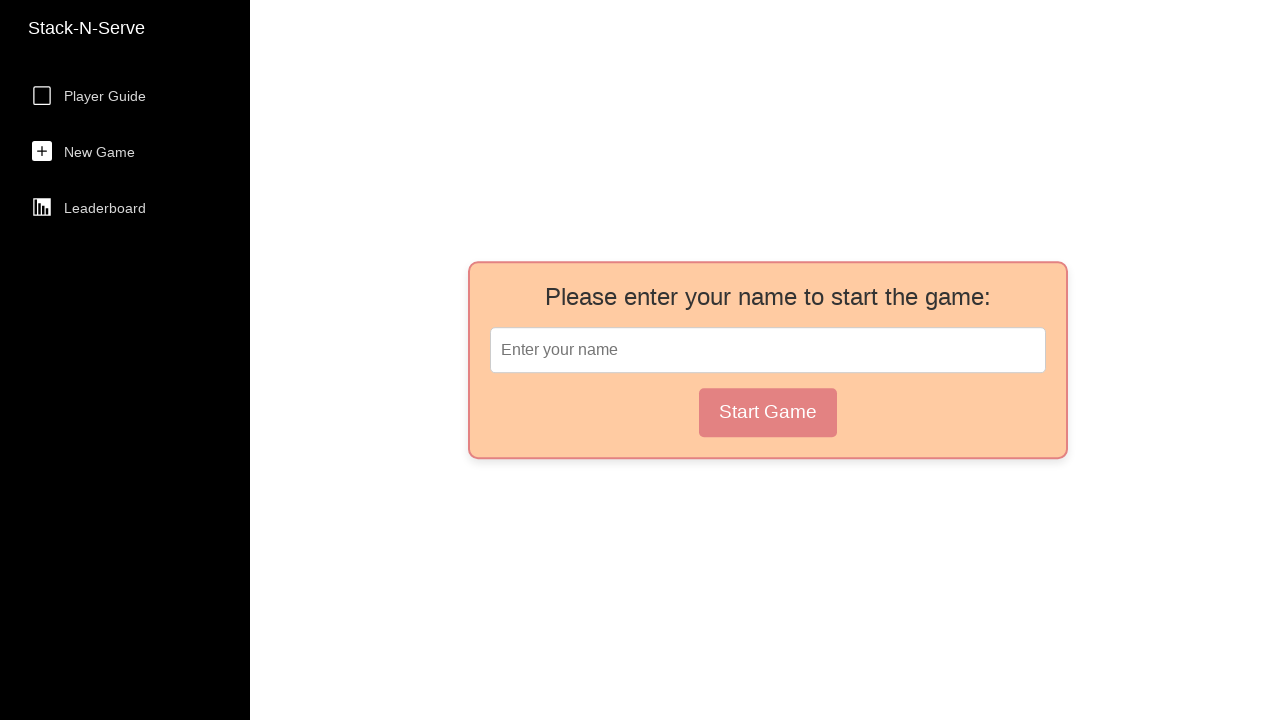

Player Name Label component is present
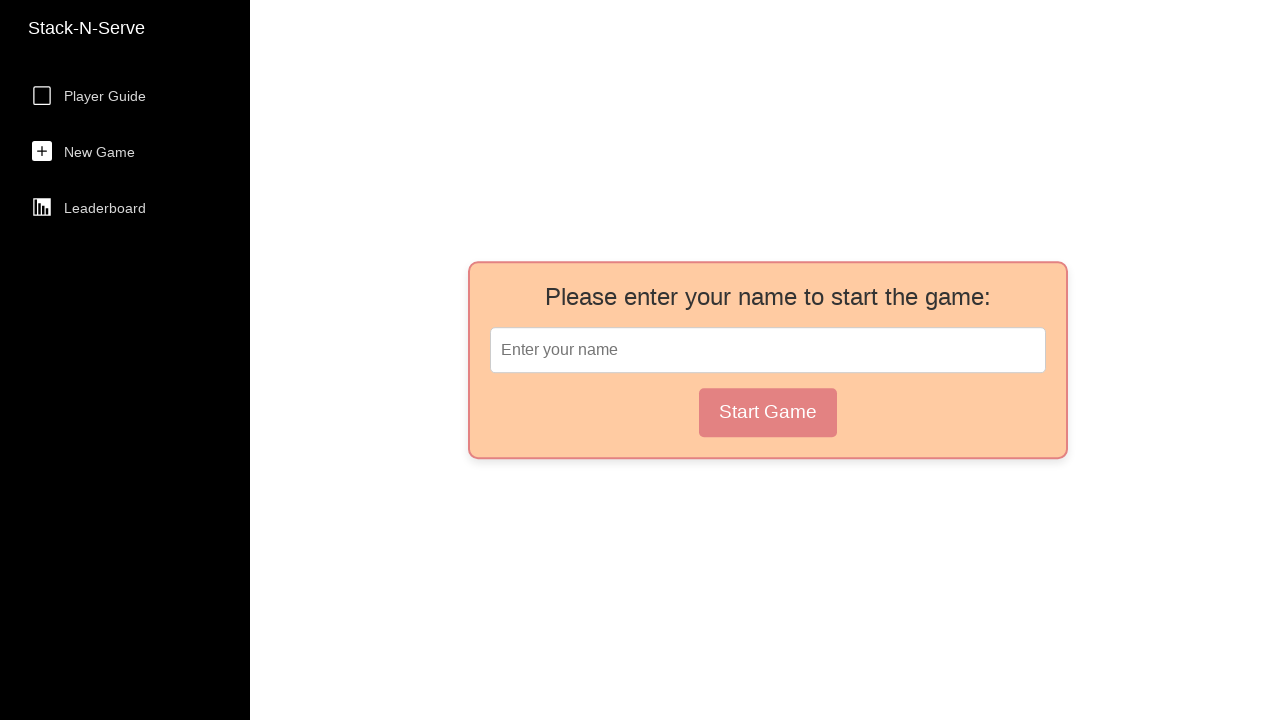

Player Name Field component is present
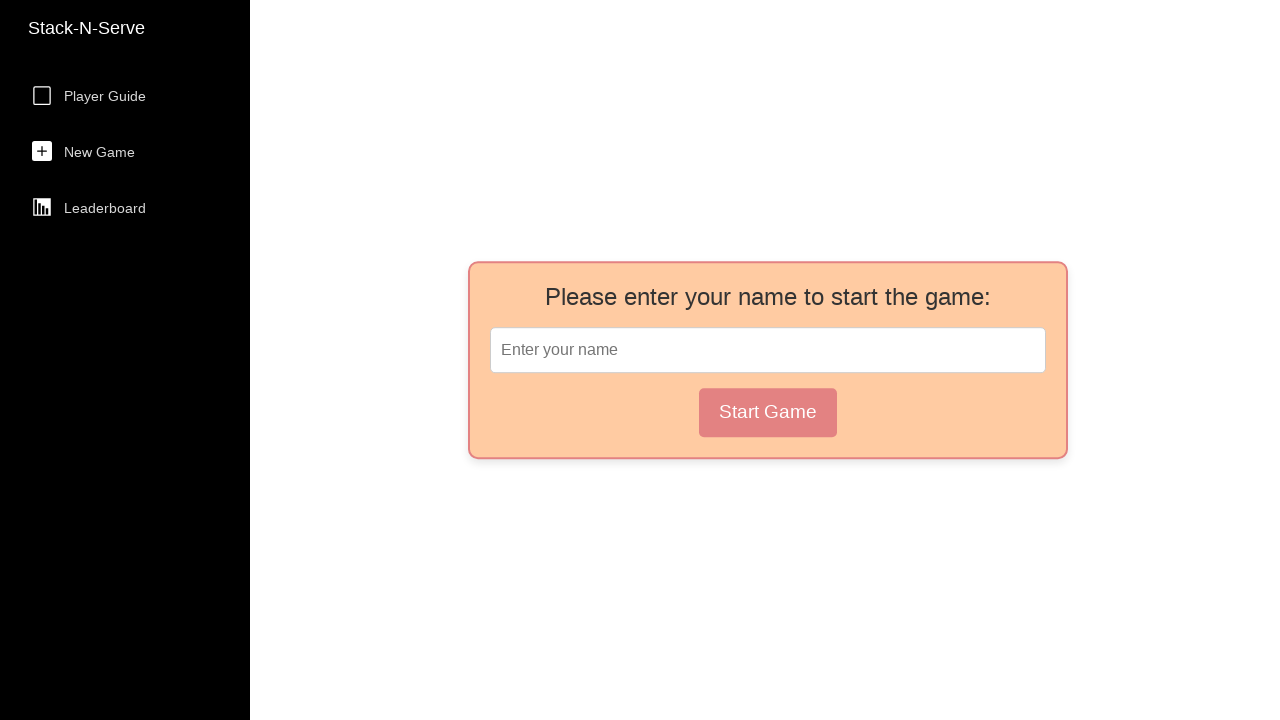

Player Name Button component is present
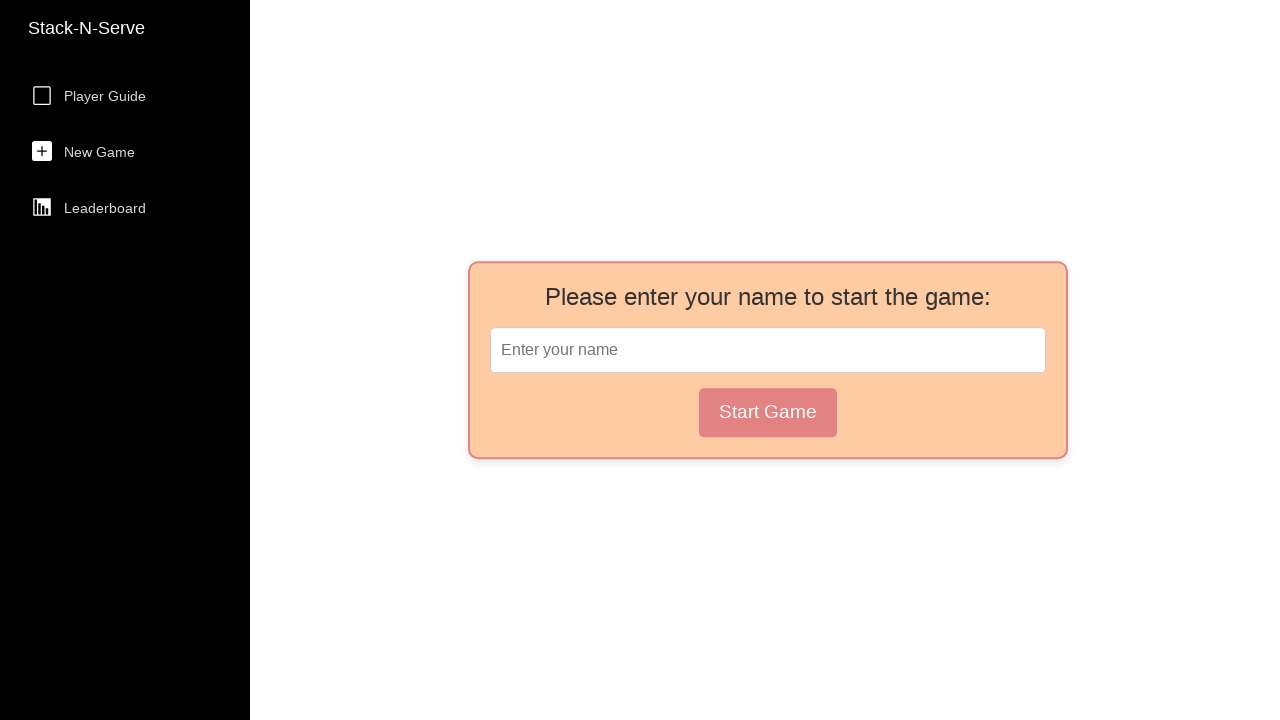

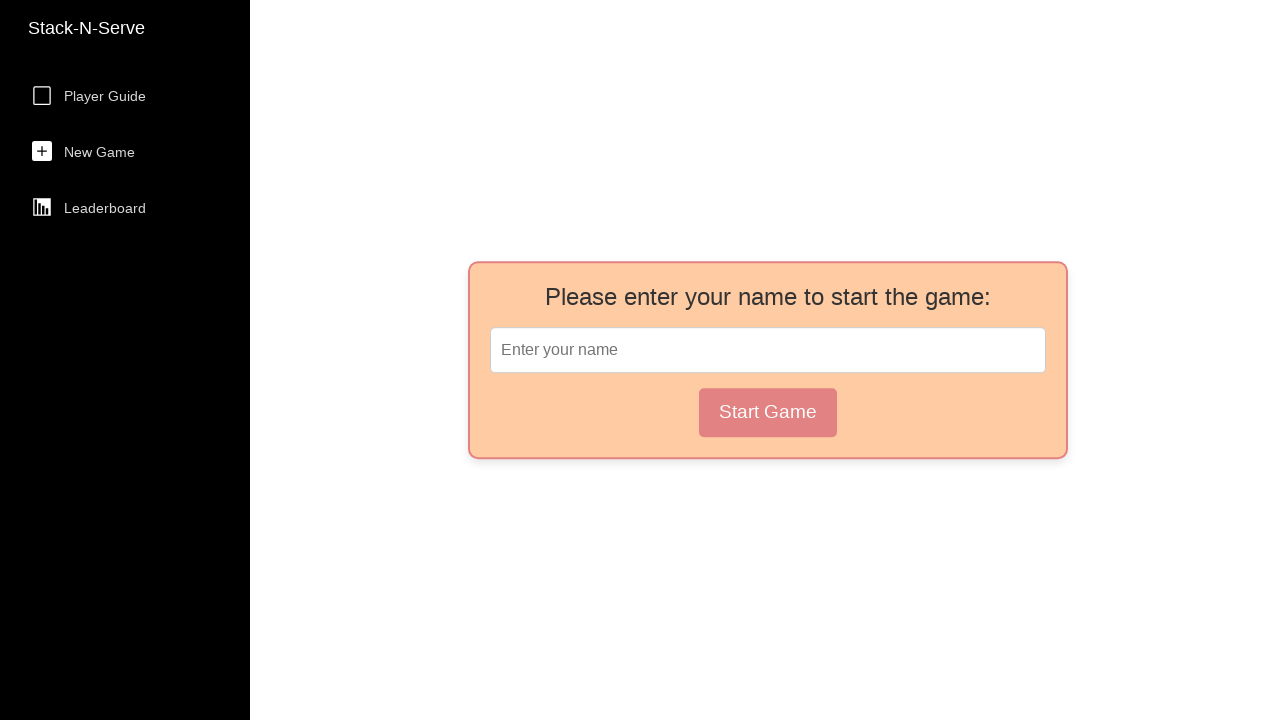